Navigates to Welcome to the Jungle job search page with a query parameter and verifies that job listings are loaded and displayed with title, company, and location information.

Starting URL: https://www.welcometothejungle.com/fr/jobs?query=data%20analyst

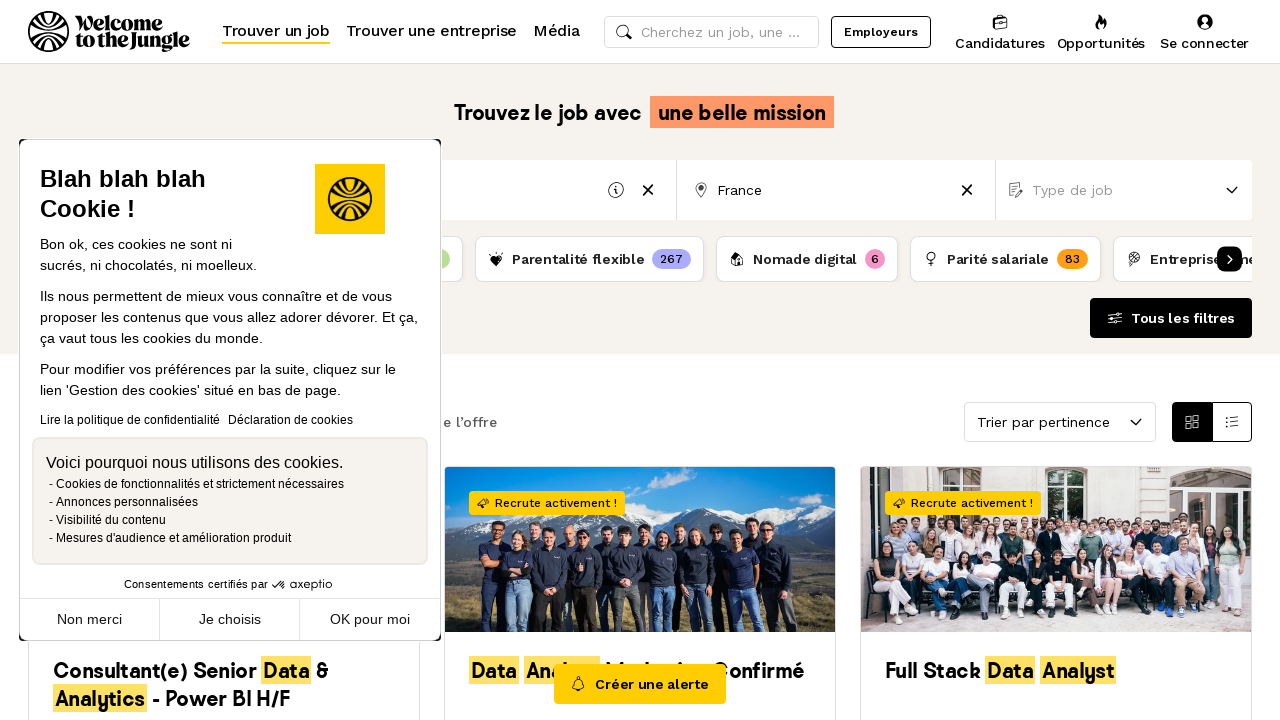

Job listings container loaded
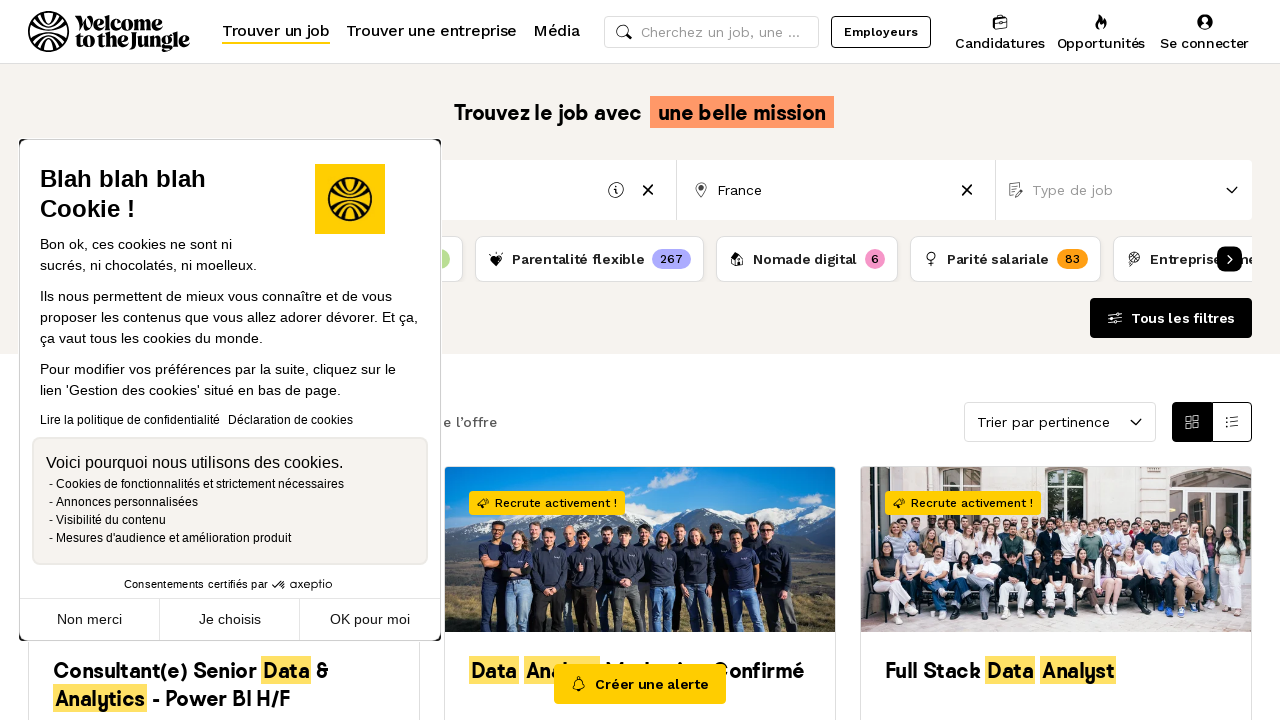

Individual job list items are present
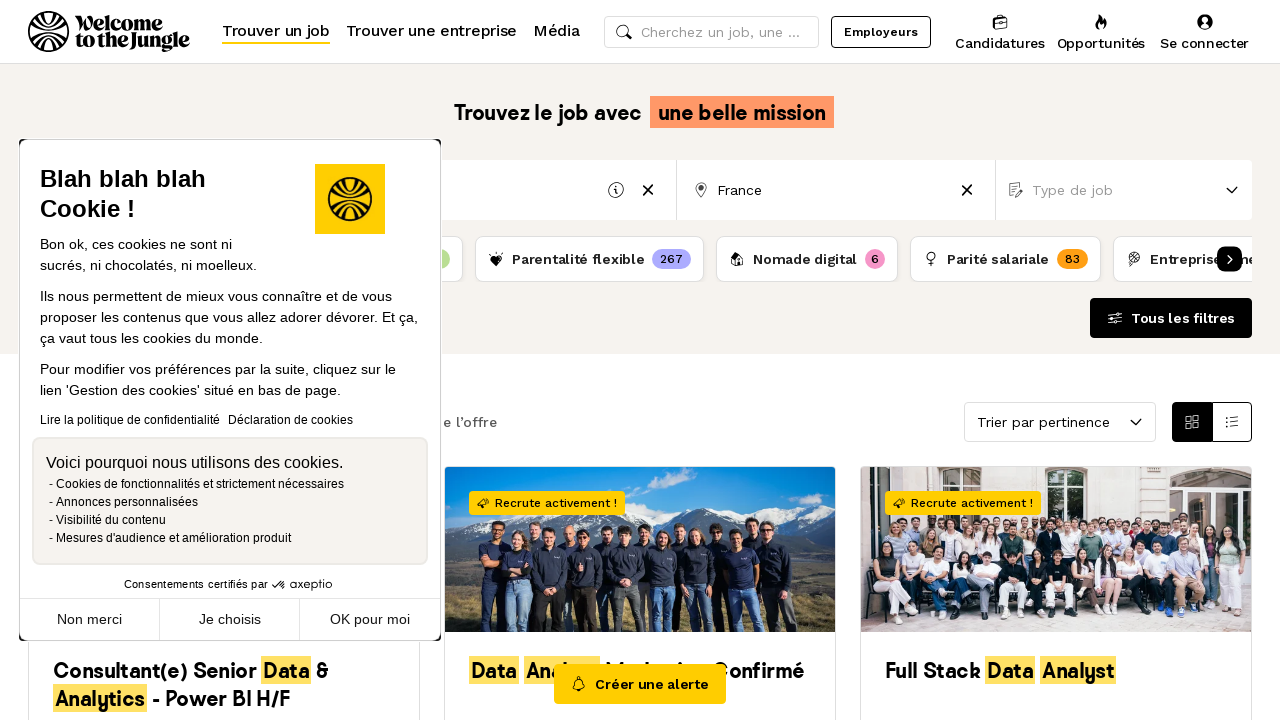

Job list items are visible with title, company, and location information
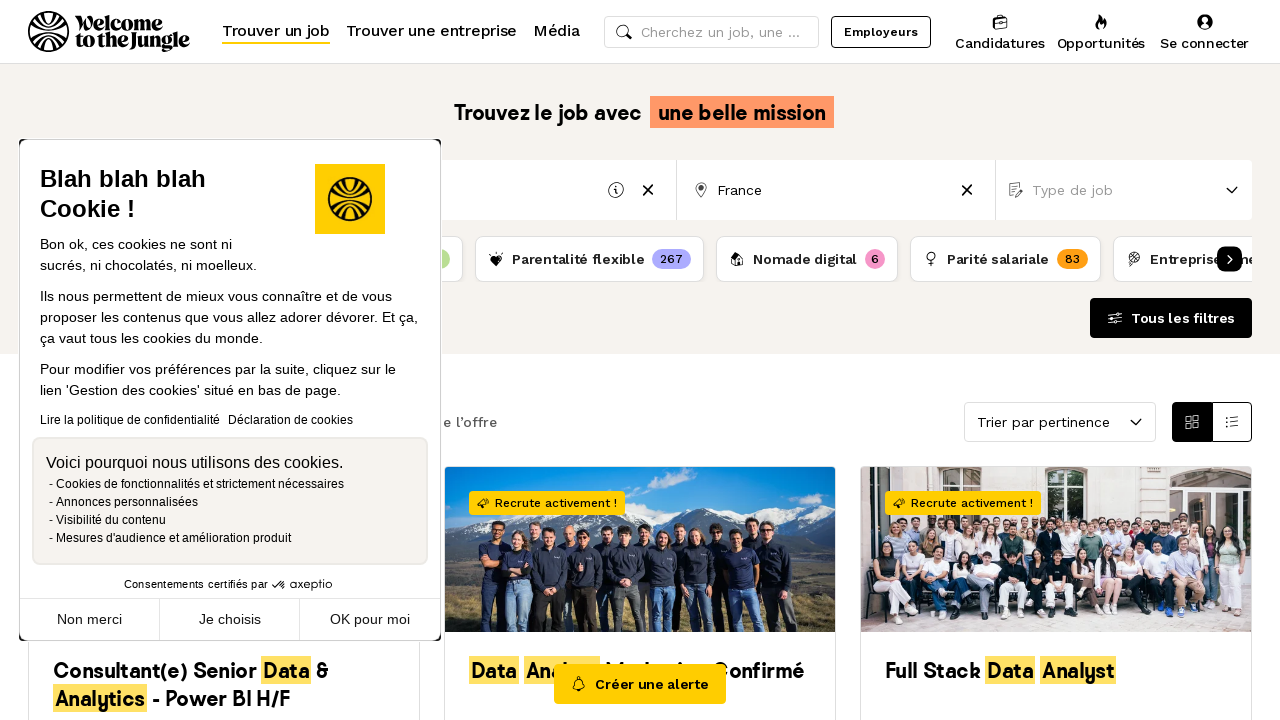

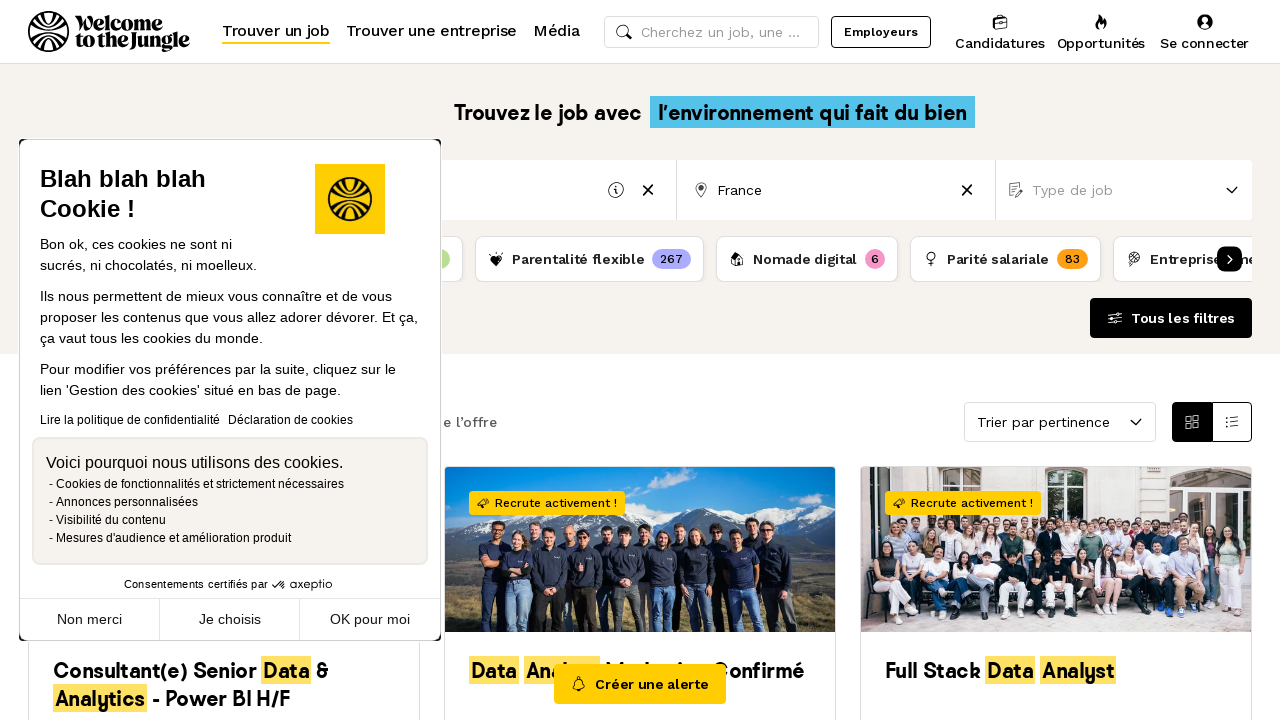